Navigates to Browse Languages page and verifies the Language and Author table headers are displayed

Starting URL: http://www.99-bottles-of-beer.net/

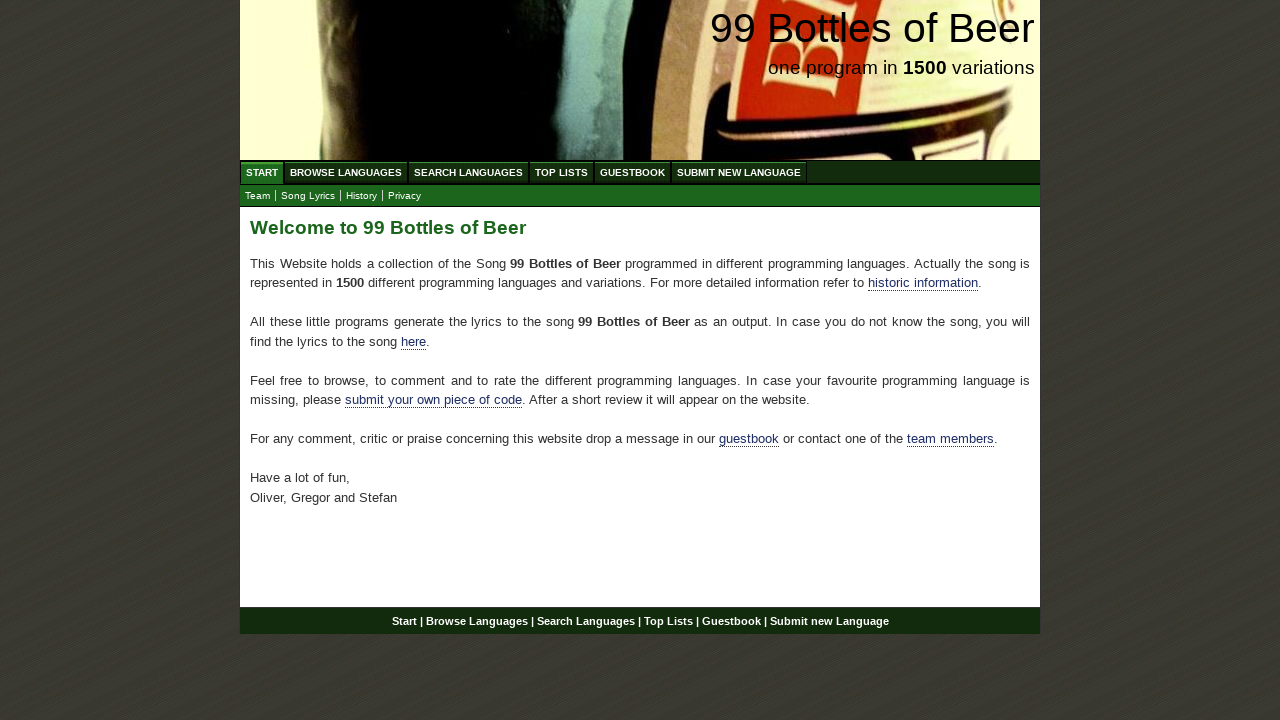

Clicked on Browse Languages link at (346, 172) on xpath=//div[@id='navigation']/ul[@id='menu']/li/a[@href='/abc.html']
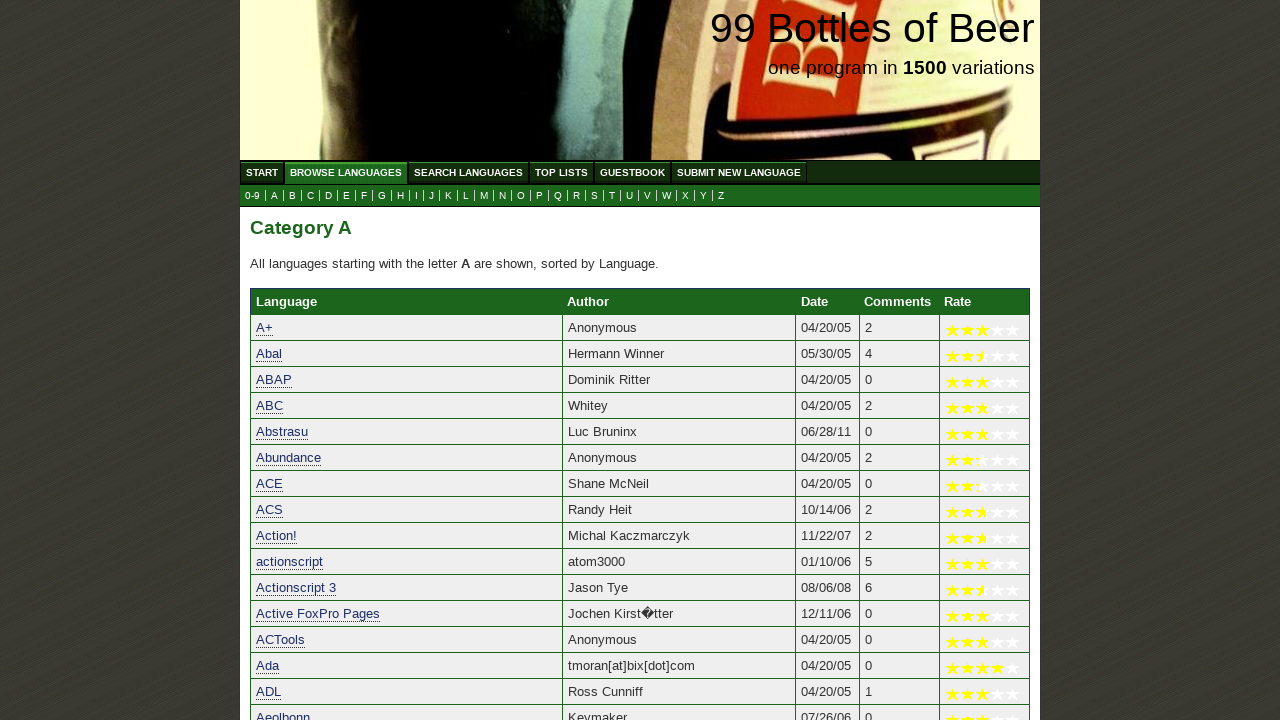

Waited for Language table header to be displayed
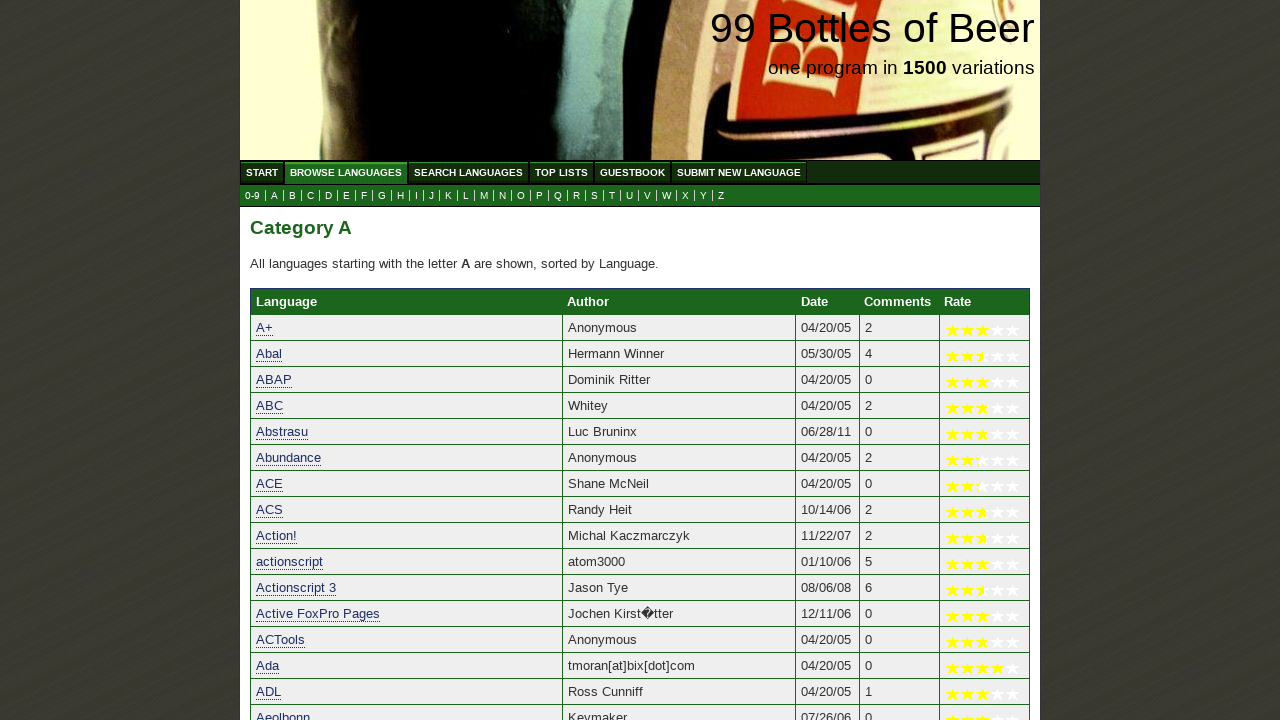

Waited for Author table header to be displayed
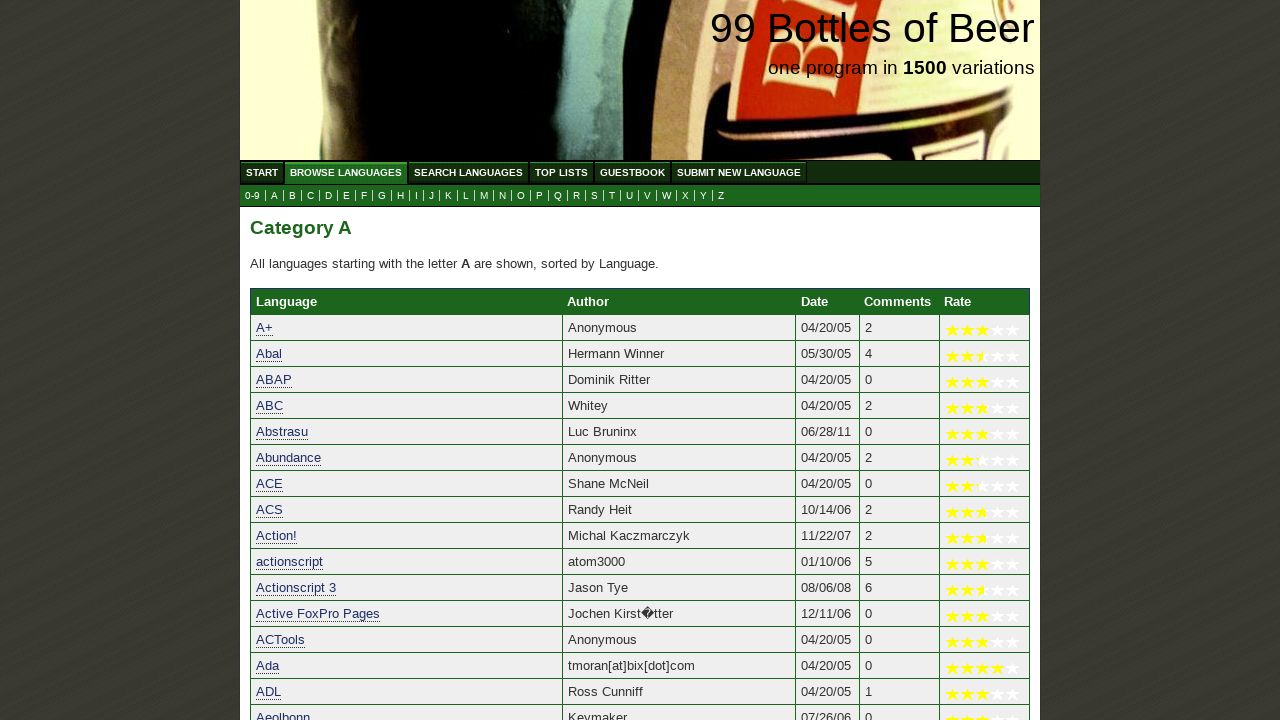

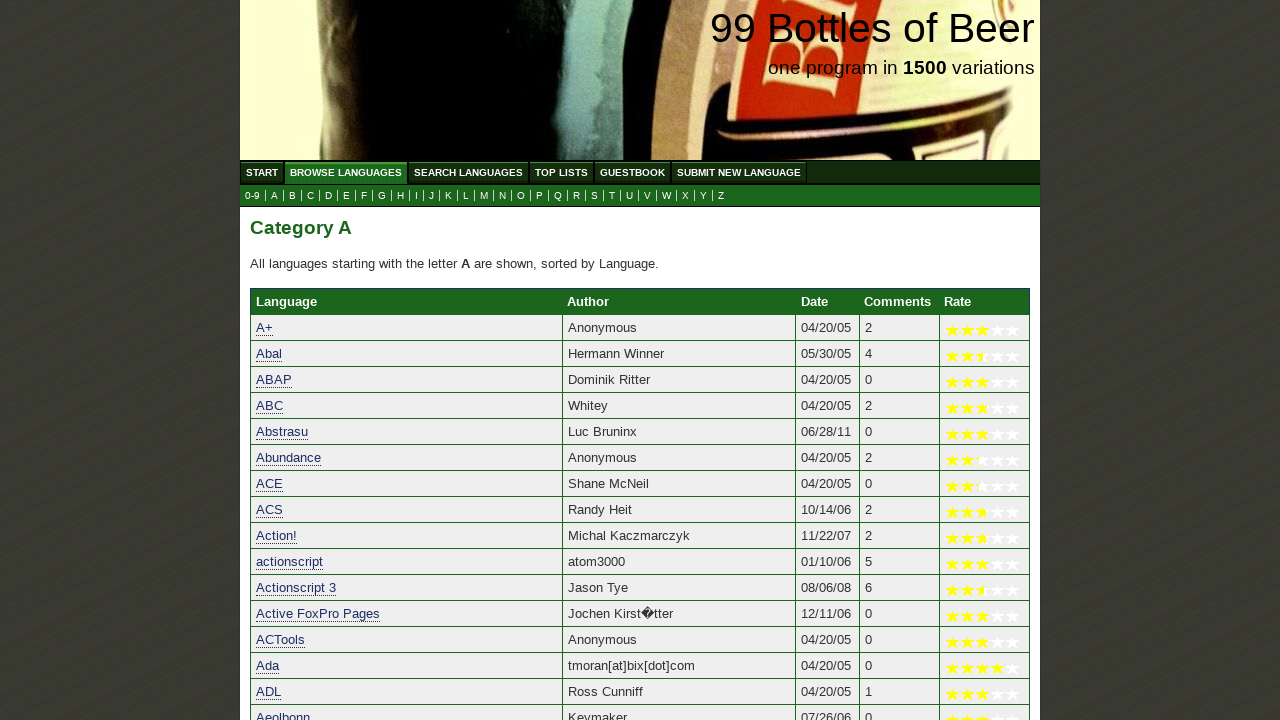